Tests product search functionality by typing a search query, verifying the number of visible products, and adding one product to cart

Starting URL: https://rahulshettyacademy.com/seleniumPractise/#/

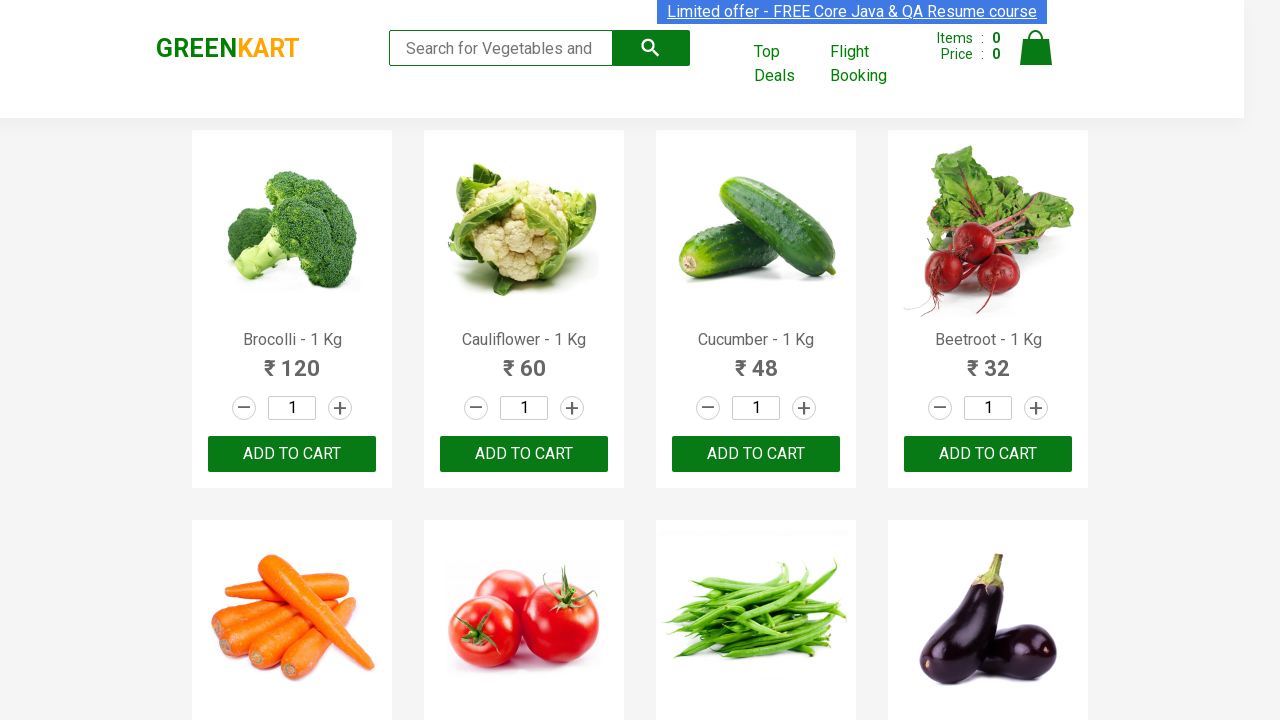

Filled search box with 'ca' on .search-keyword
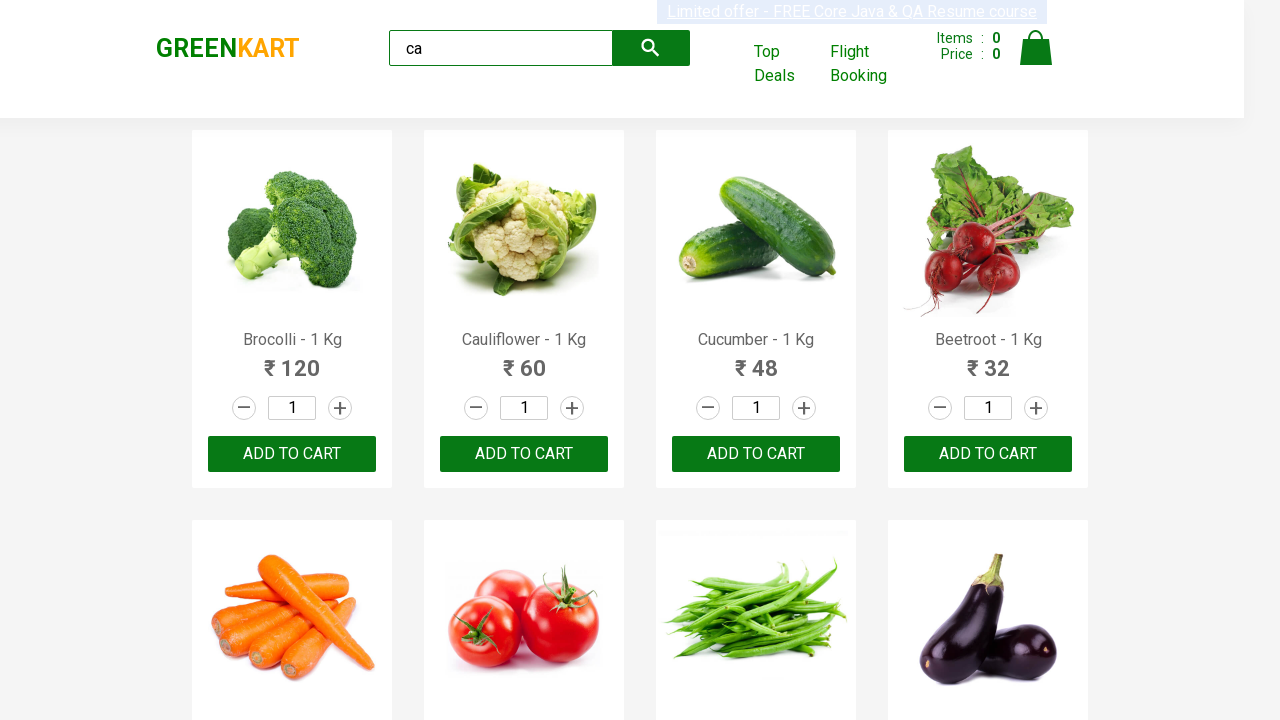

Waited 2 seconds for search results to load
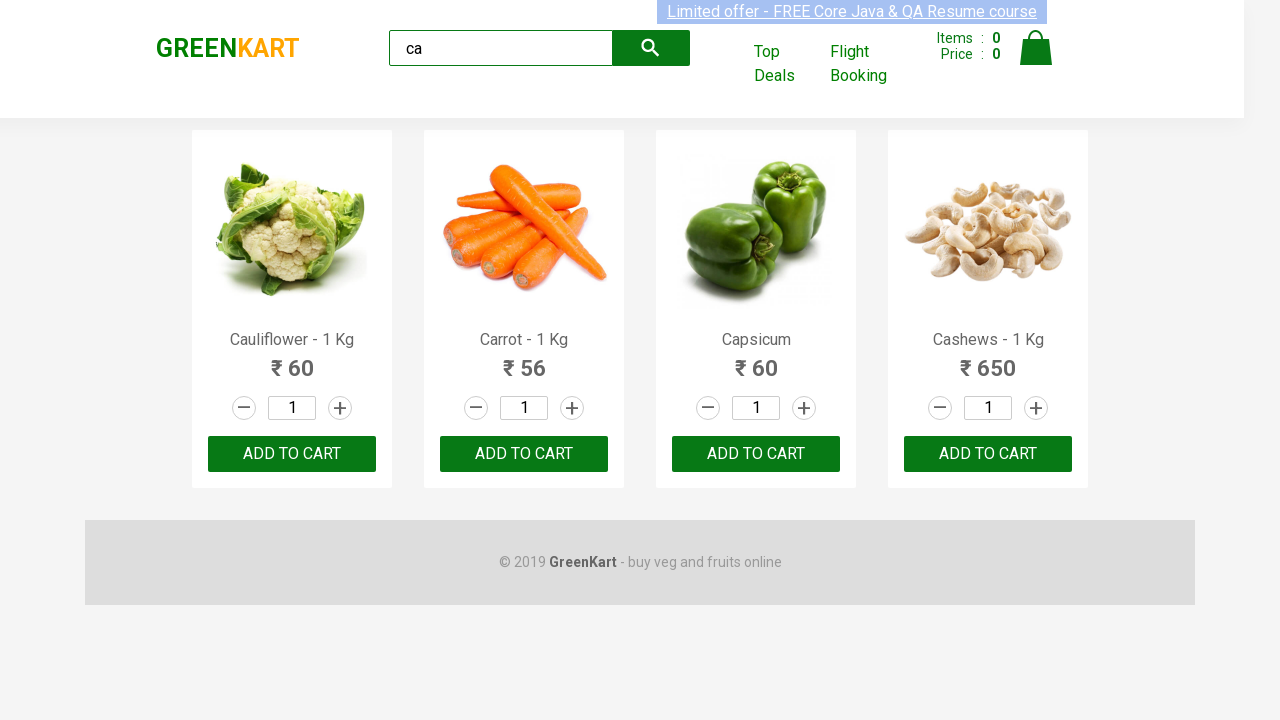

Verified that visible products are loaded
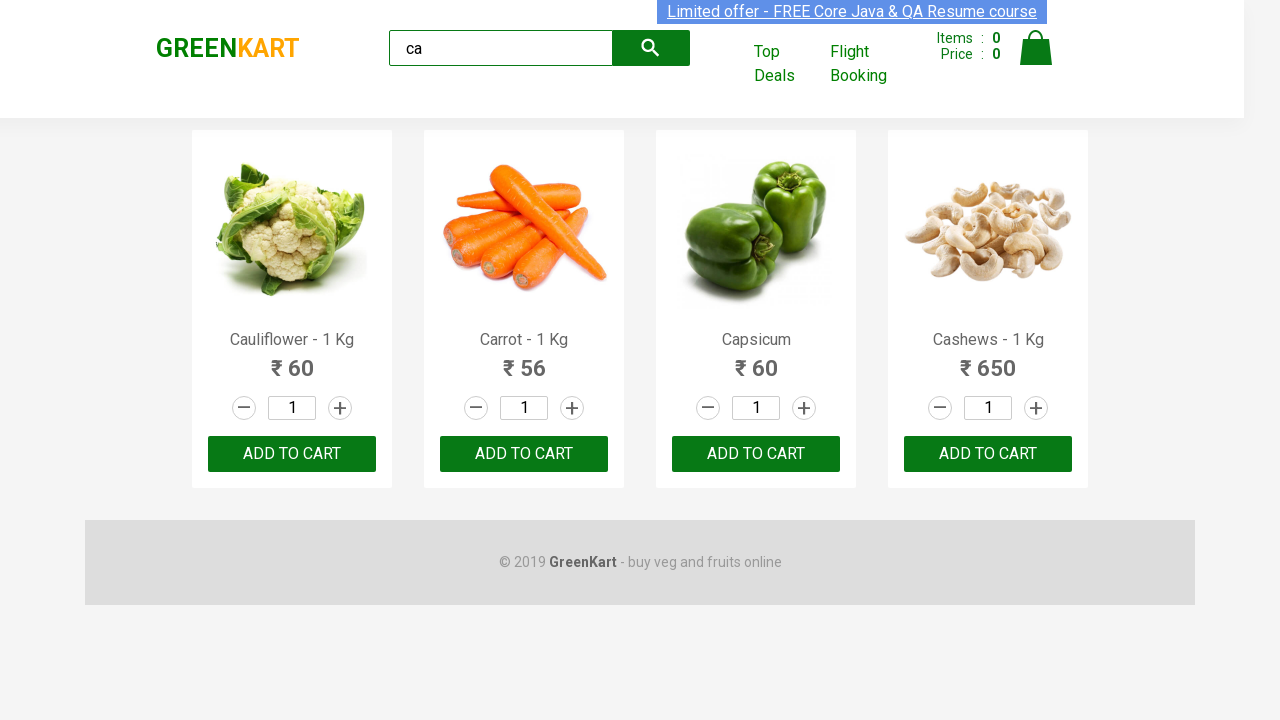

Clicked ADD TO CART button on the third product at (756, 454) on .products .product >> nth=2 >> text=ADD TO CART
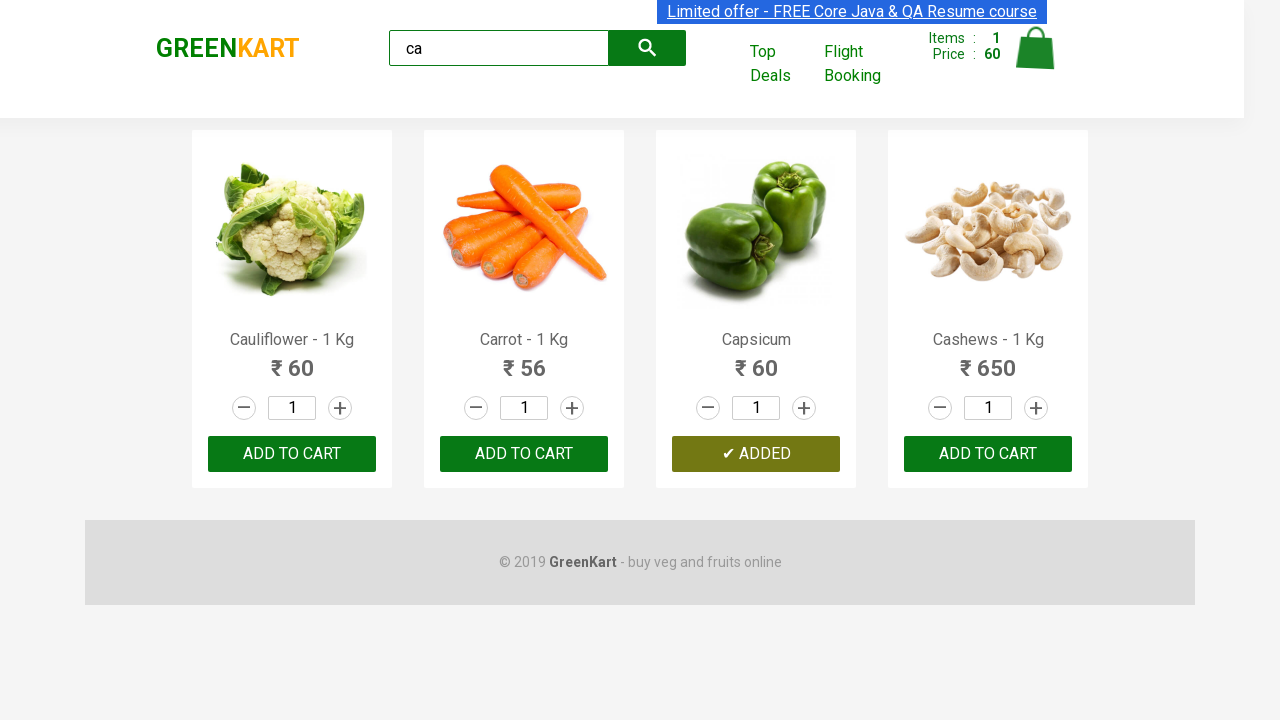

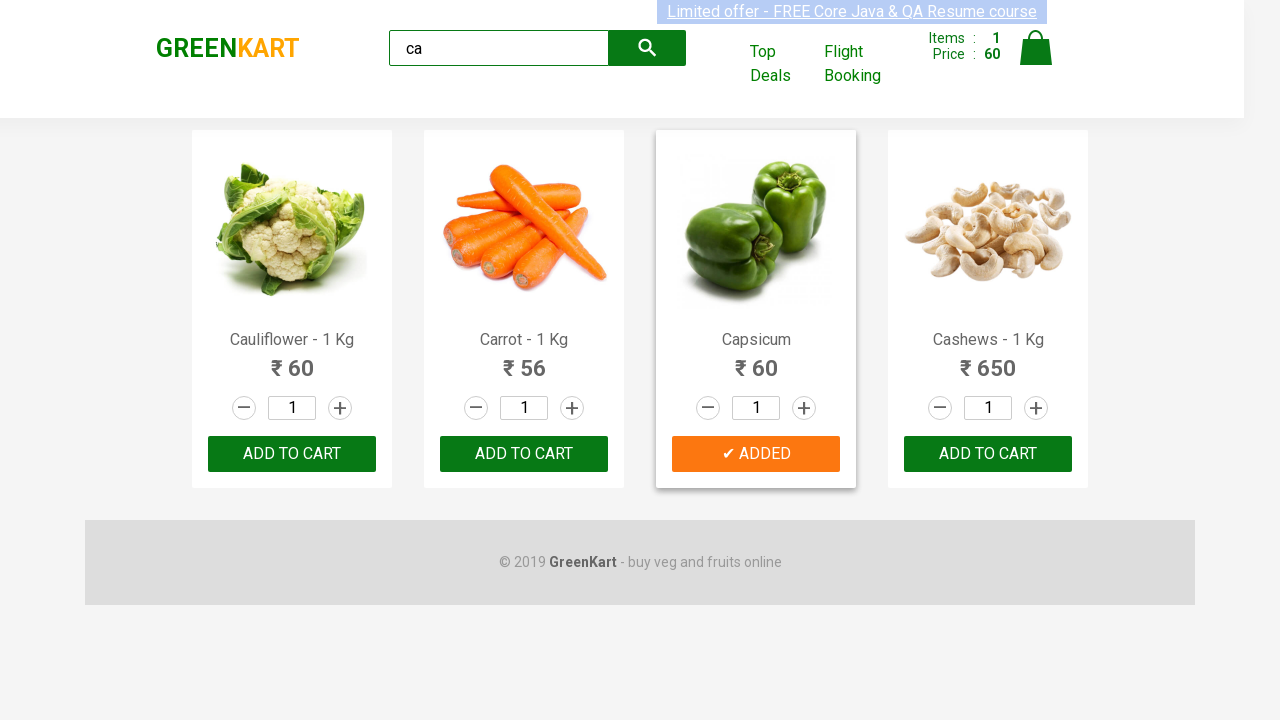